Tests JavaScript prompt alert functionality by clicking a button to trigger a prompt, entering text into the prompt, and accepting it.

Starting URL: http://the-internet.herokuapp.com/javascript_alerts

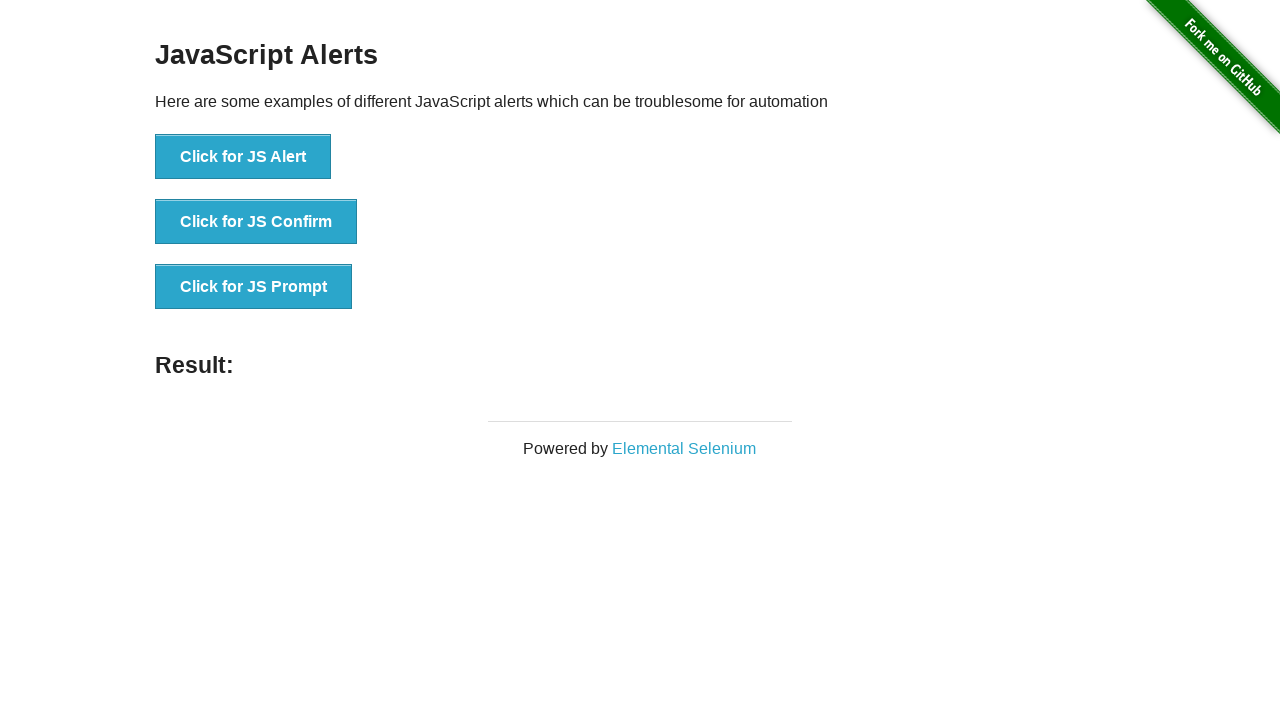

Clicked the prompt alert button at (254, 287) on .example > ul:nth-child(3) > li:nth-child(3) > button:nth-child(1)
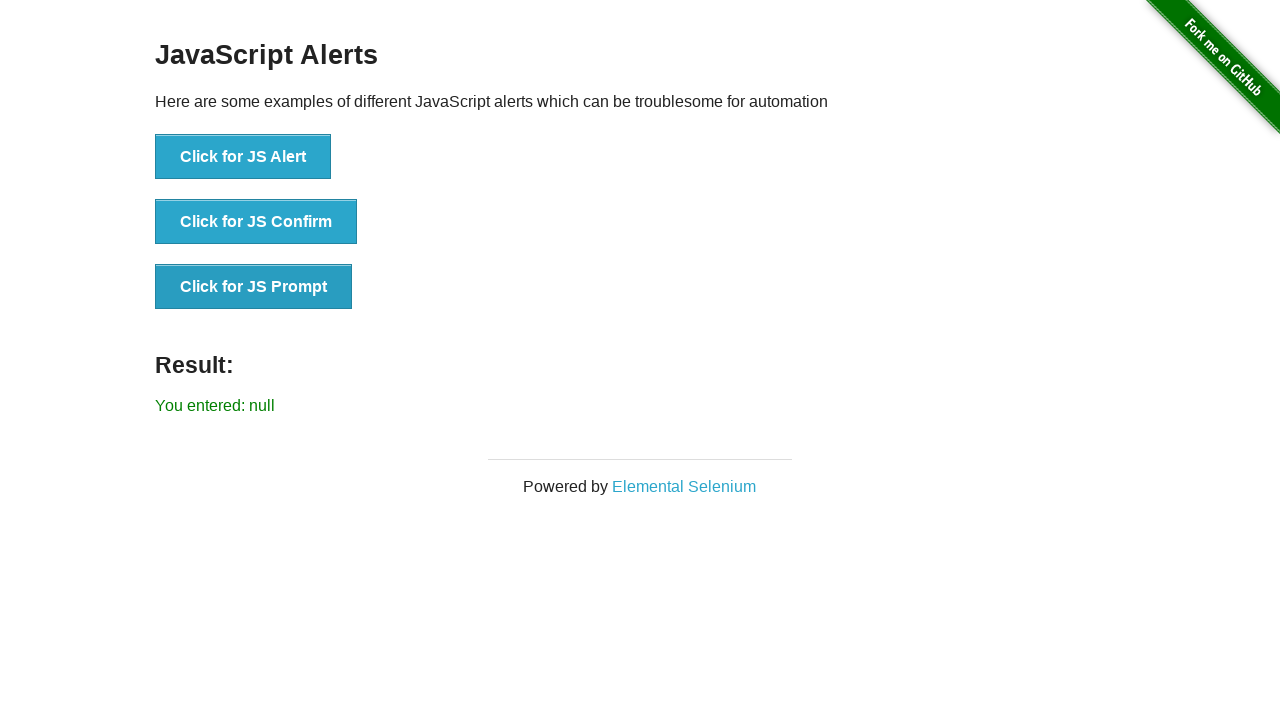

Set up dialog handler to accept prompt with text 'Test Automation'
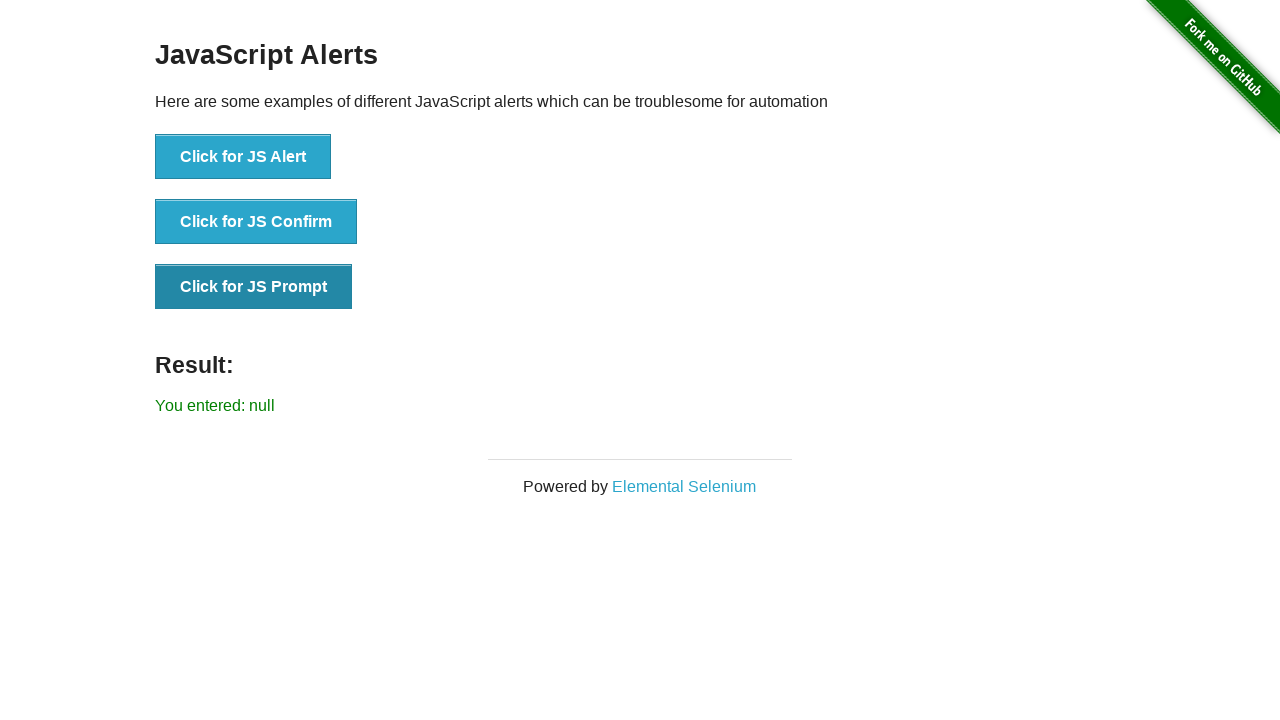

Clicked the prompt alert button again to trigger dialog with handler in place at (254, 287) on .example > ul:nth-child(3) > li:nth-child(3) > button:nth-child(1)
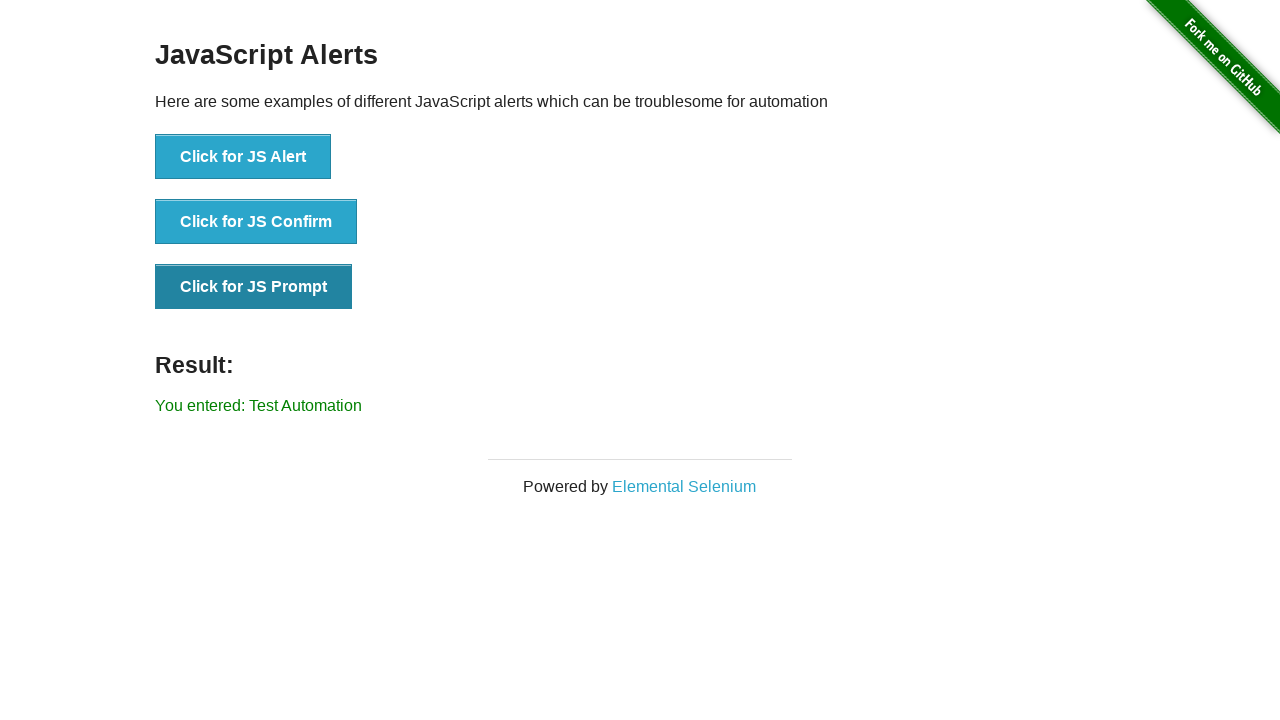

Prompt result element loaded and visible
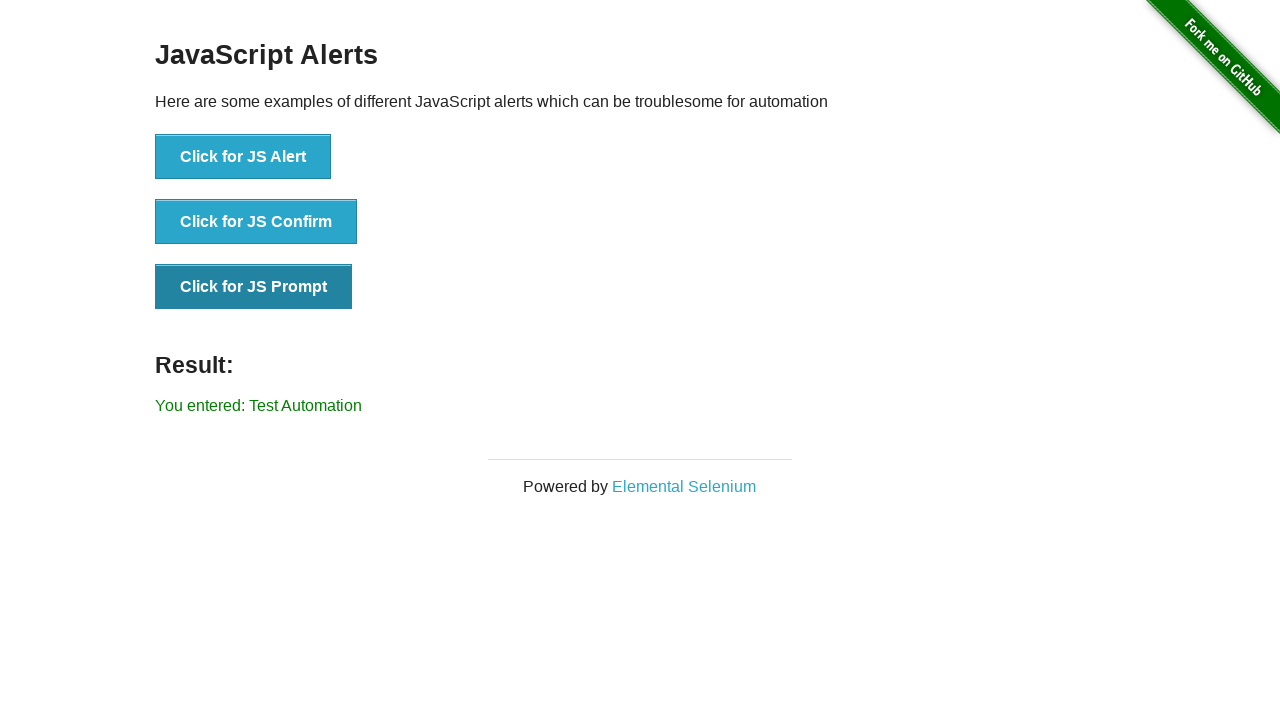

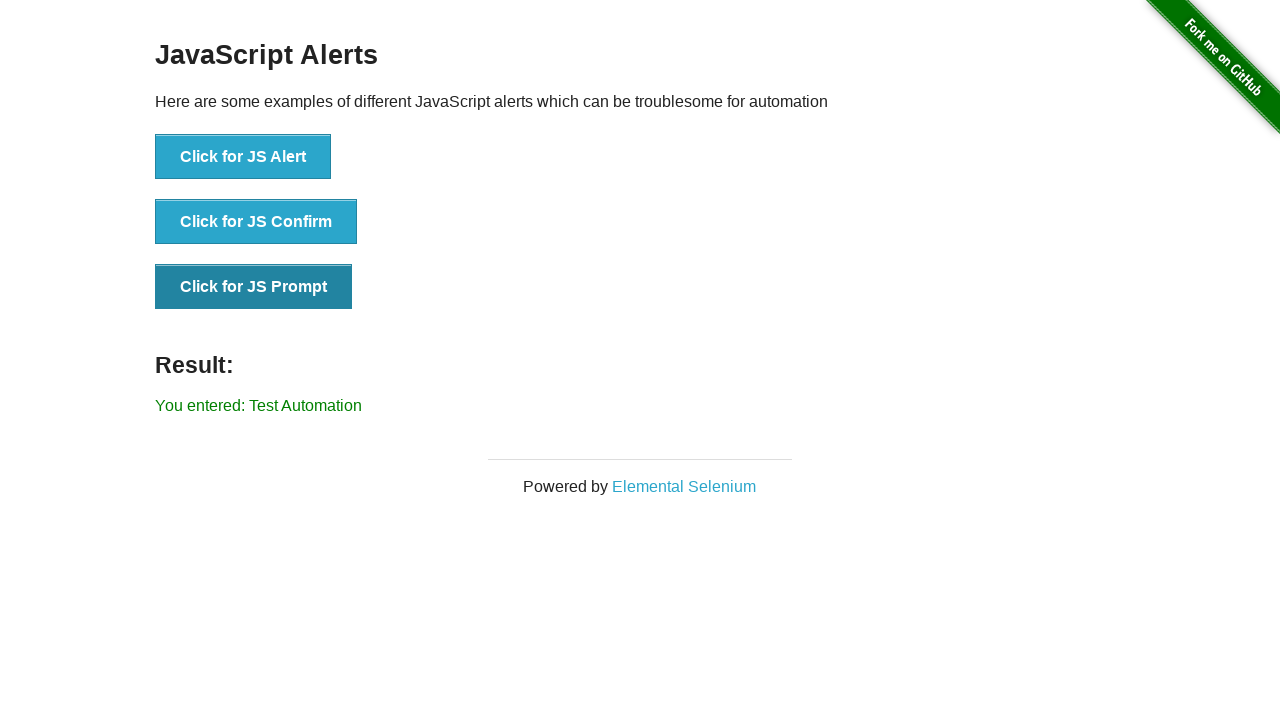